Tests wait for visibility functionality by clicking a button and waiting for a hidden element to become visible within a timeout period on a practice automation website.

Starting URL: https://www.leafground.com/waits.xhtml

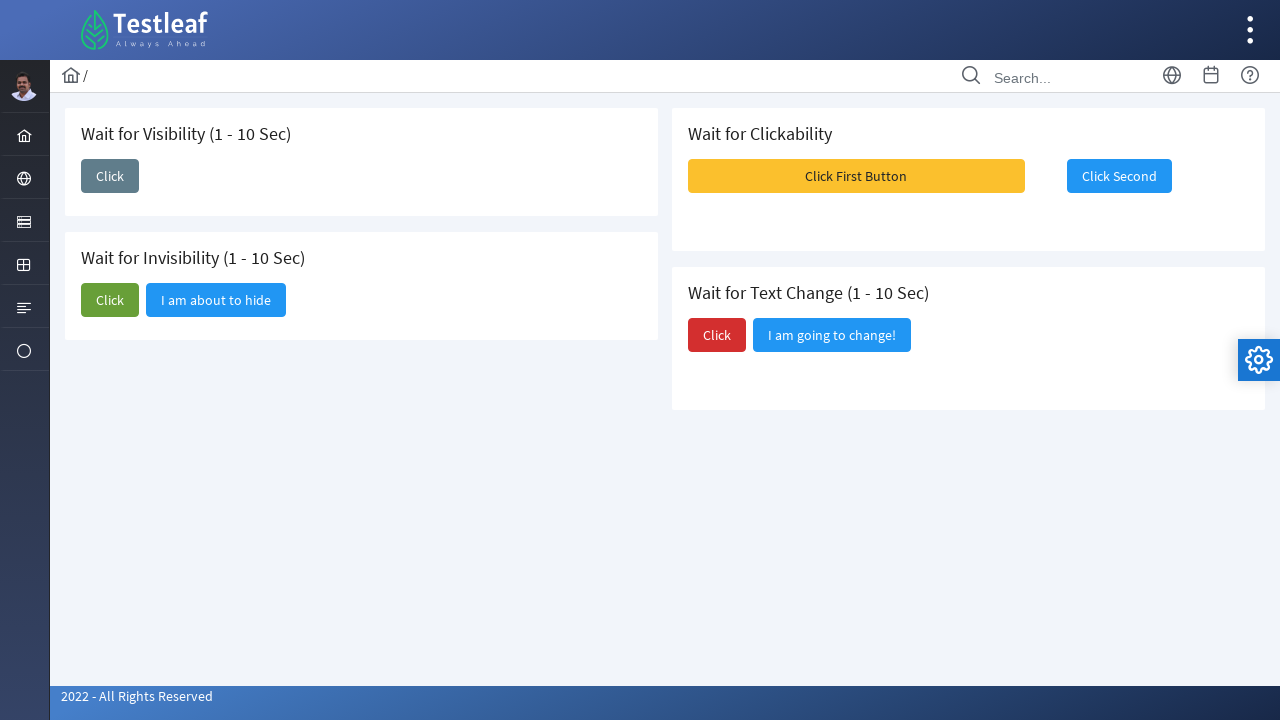

Navigated to waits.xhtml page on leafground.com
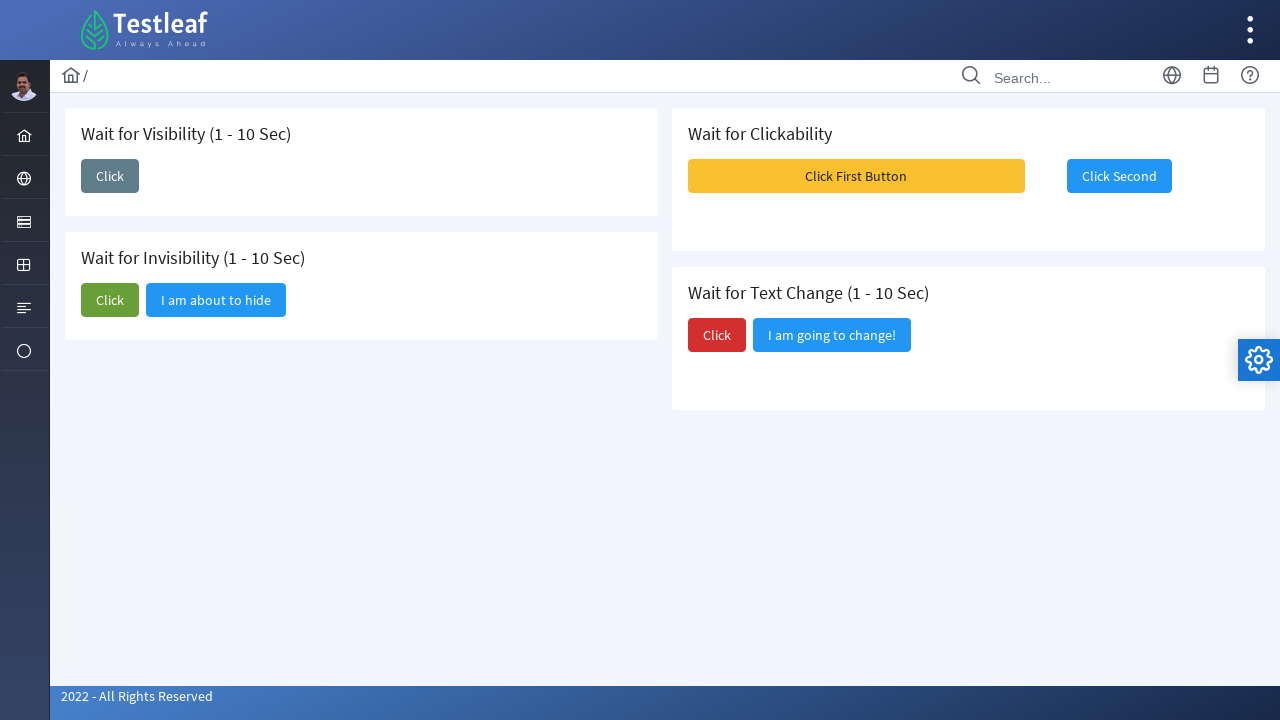

Located the 'Wait for Visibility' card section
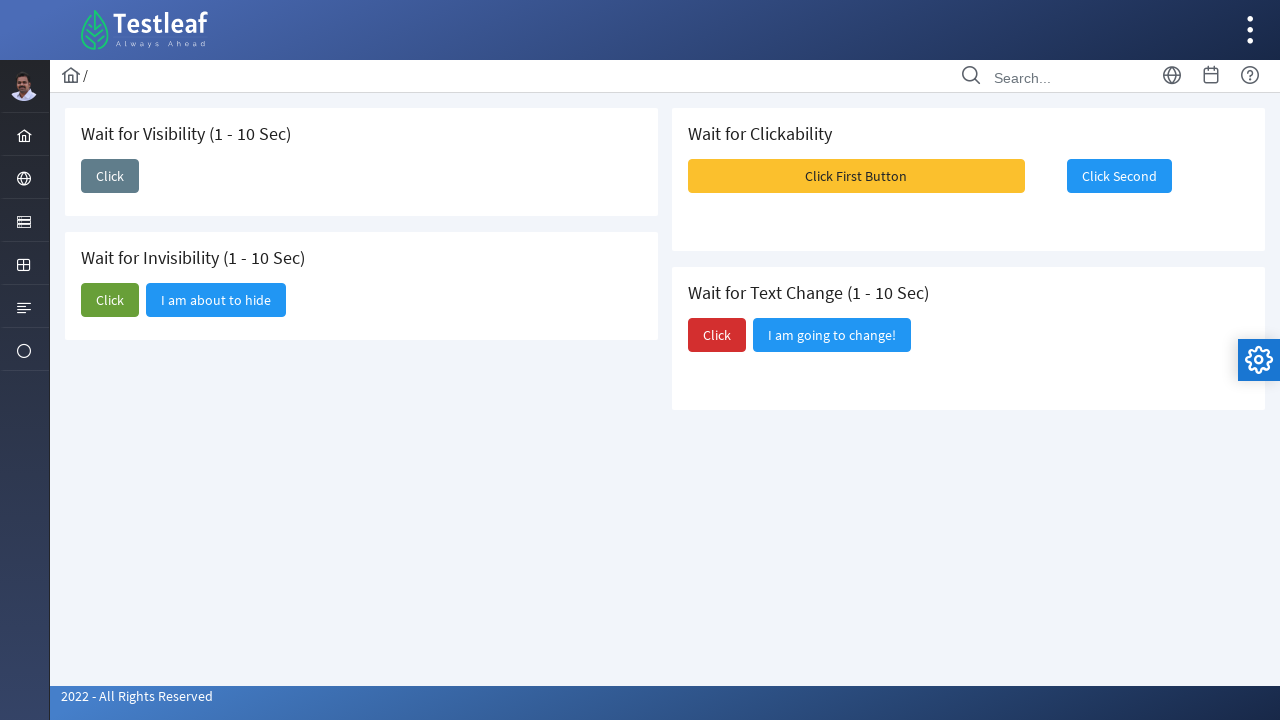

Clicked the 'Click' button to trigger visibility change at (110, 176) on div.card >> internal:has-text="Wait for Visibility (1 - 10 Sec)"i >> button >> i
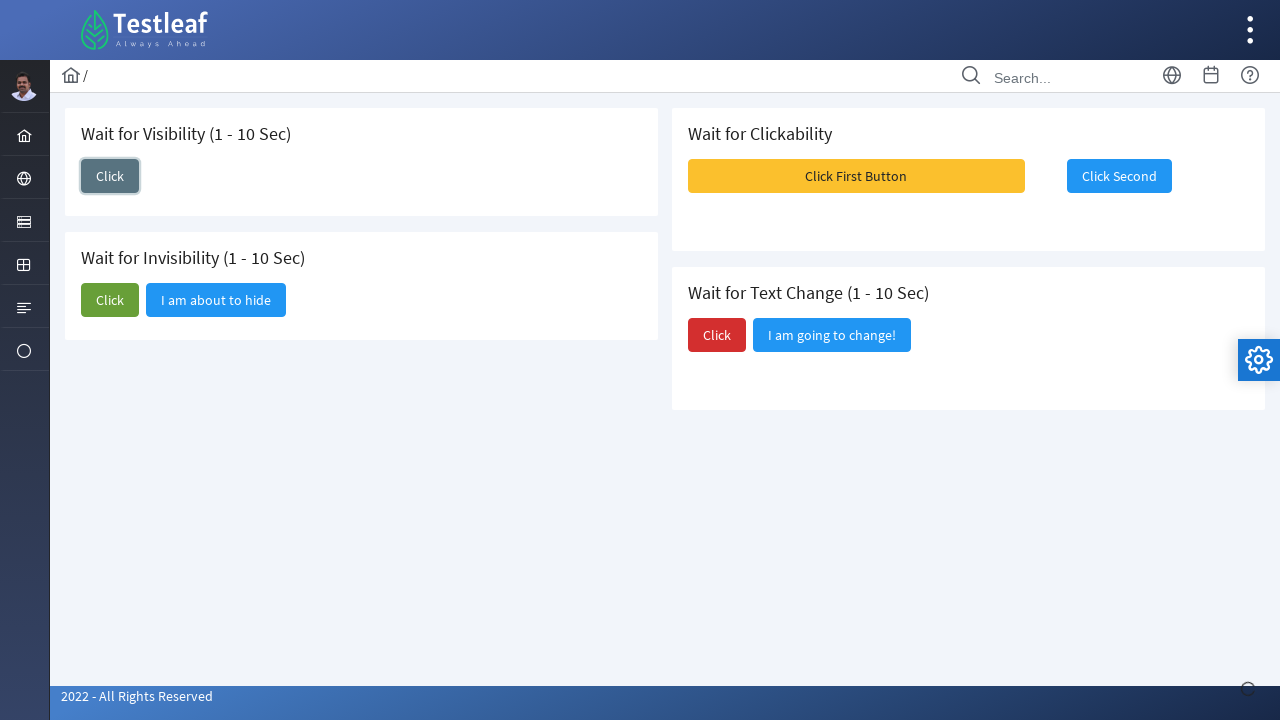

Hidden 'I am here' button became visible within timeout period
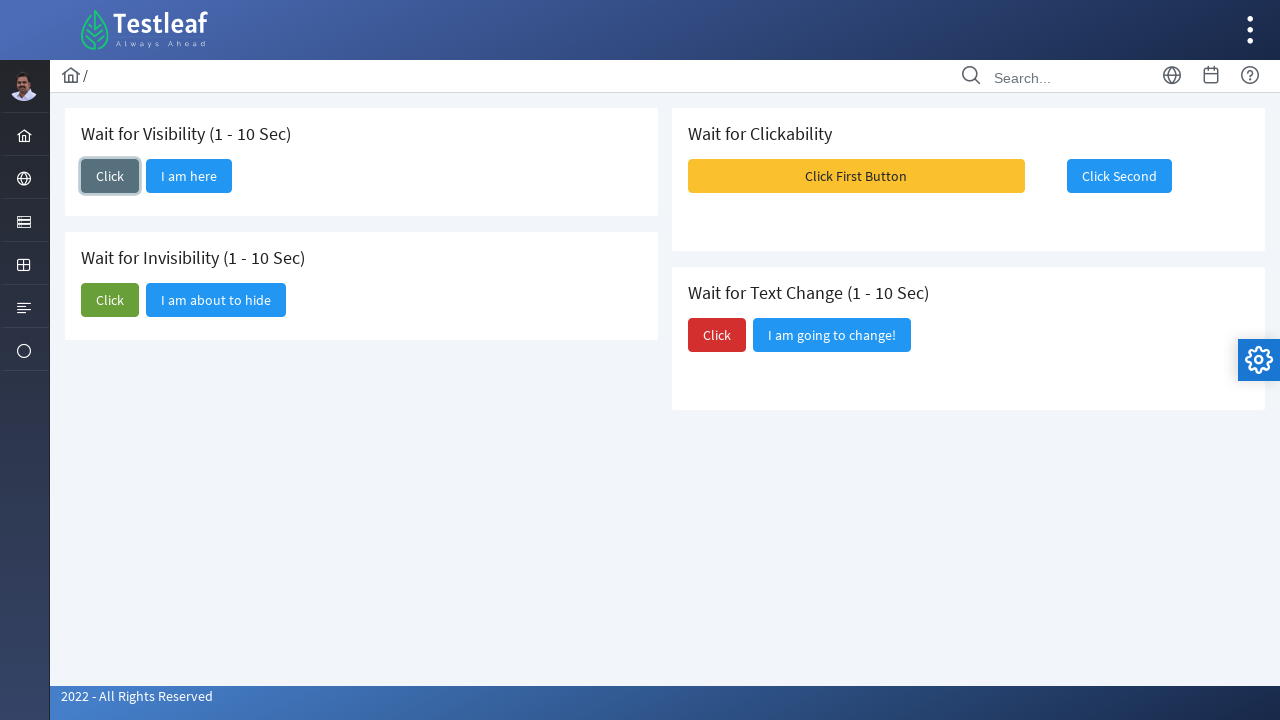

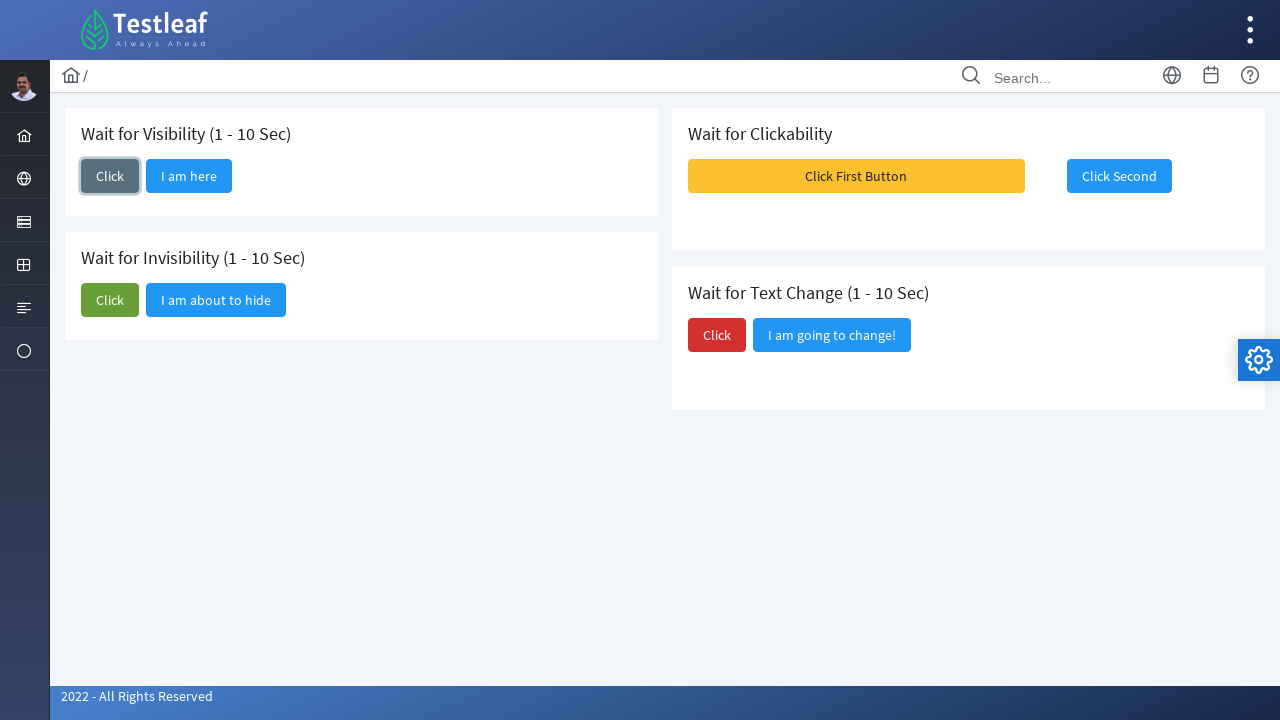